Tests editing a record in a web table by clicking the edit button and filling out form fields including first name, last name, email, age, salary, and department, then submitting the form.

Starting URL: https://demoqa.com/webtables

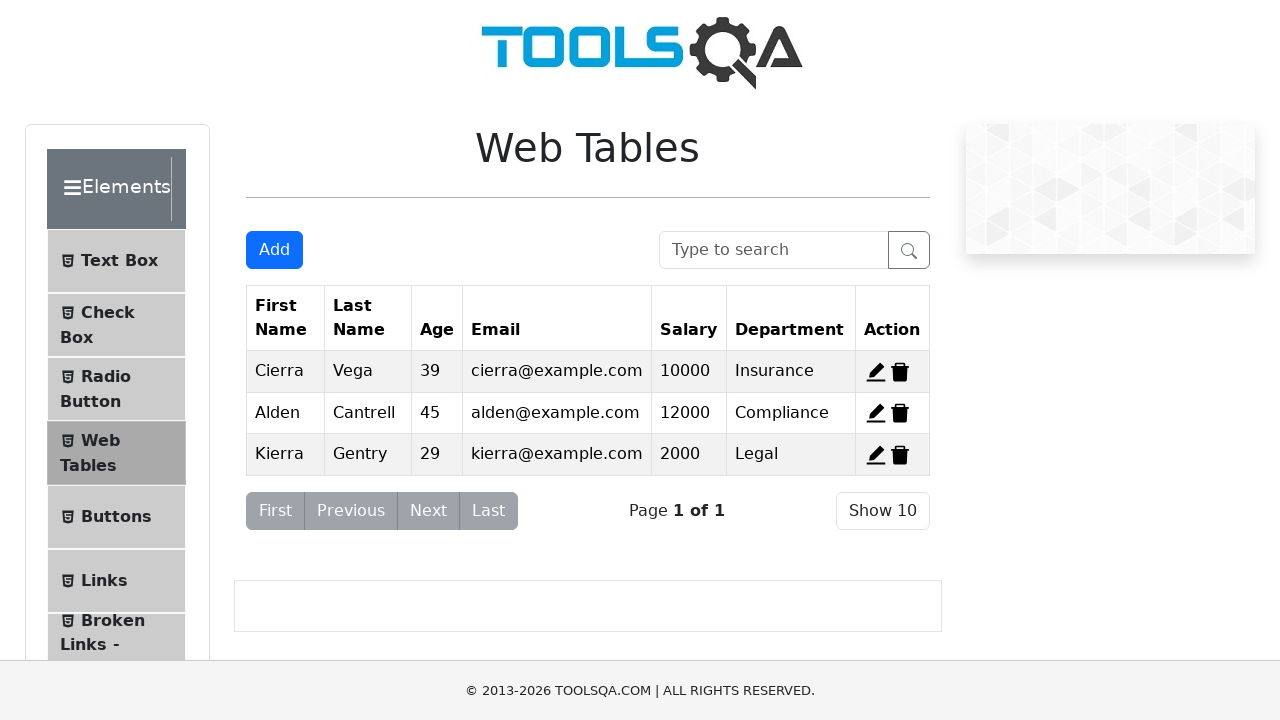

Clicked edit button for first record at (876, 372) on xpath=//span[@id='edit-record-1']//*[name()='svg']
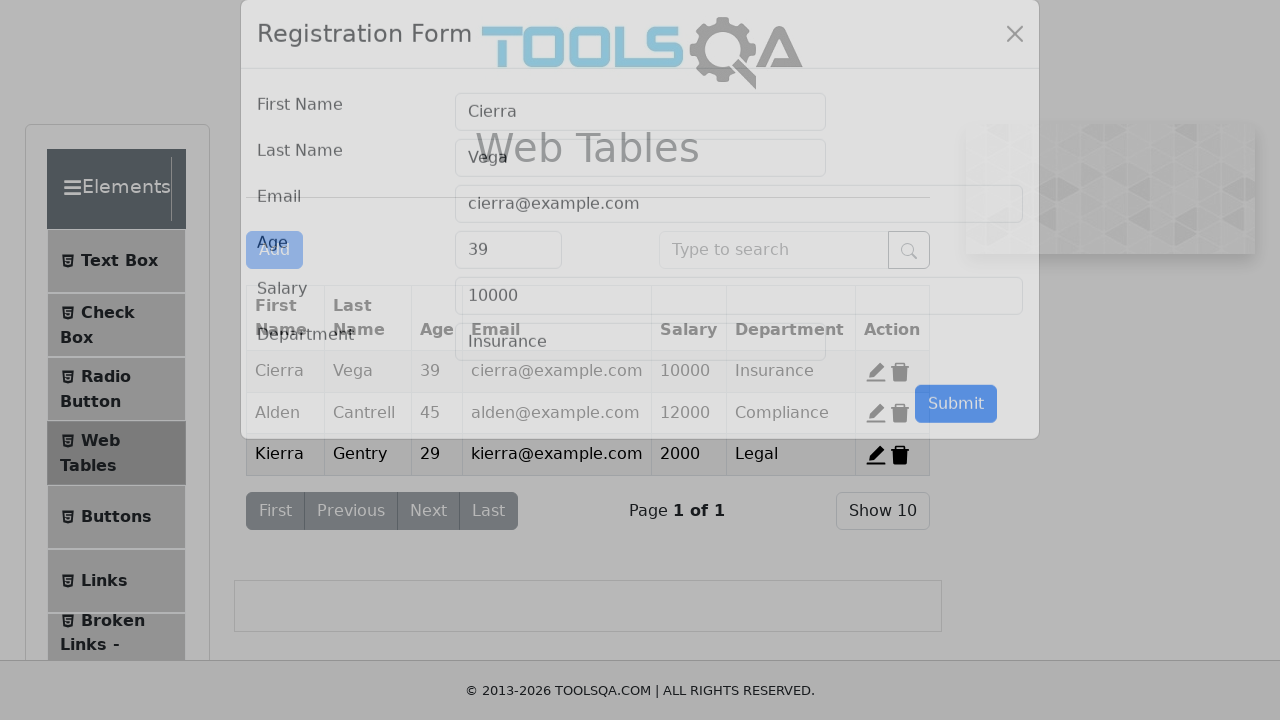

Clicked first name field at (640, 141) on #firstName
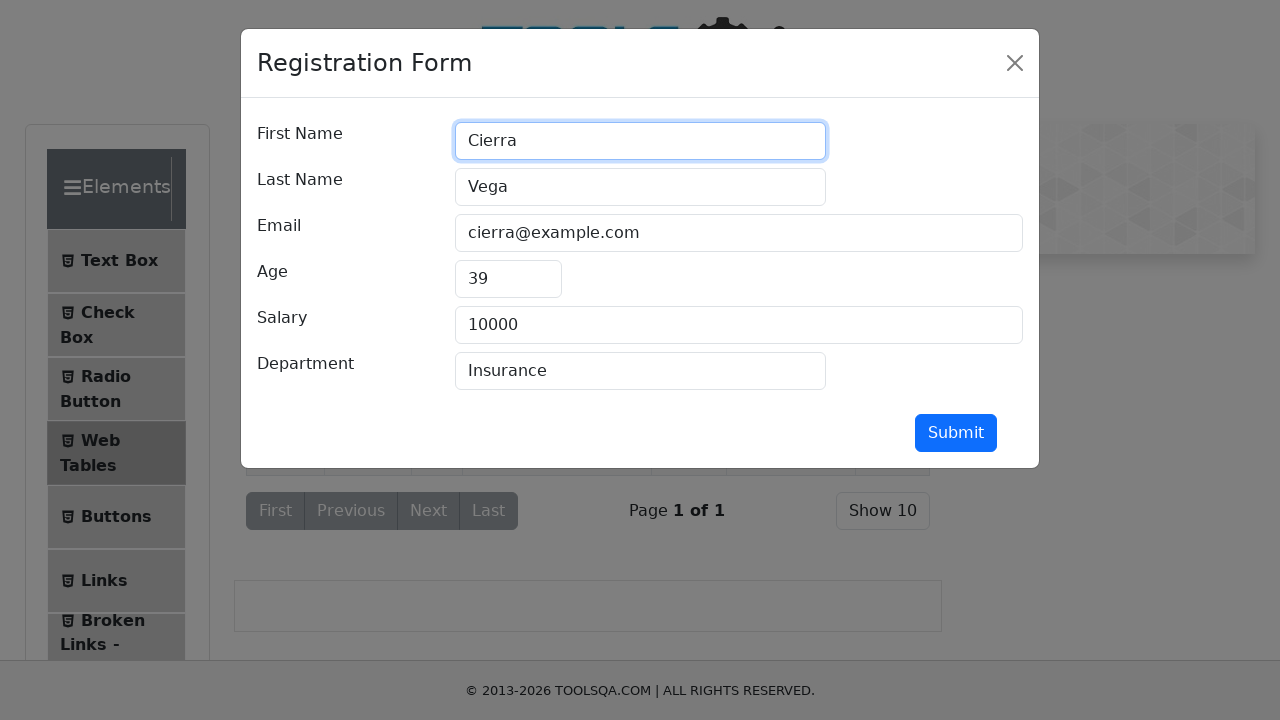

Filled first name field with 'Rodja' on #firstName
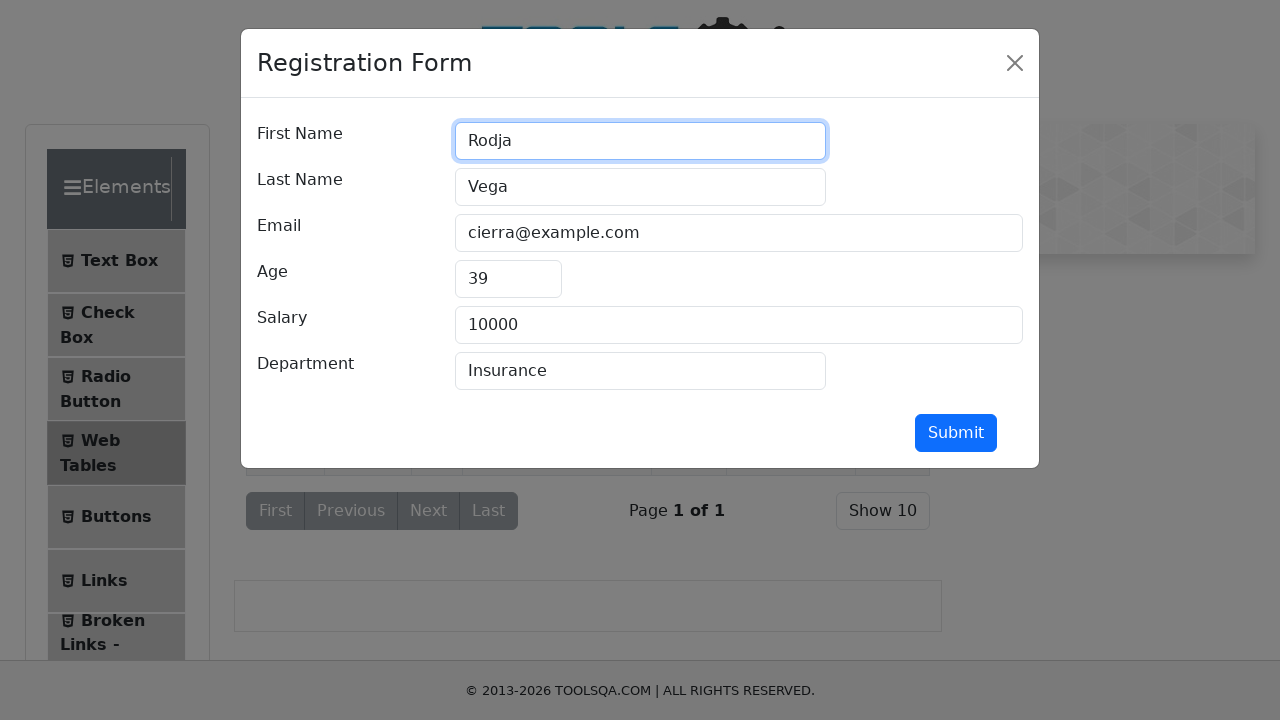

Clicked last name field at (640, 187) on #lastName
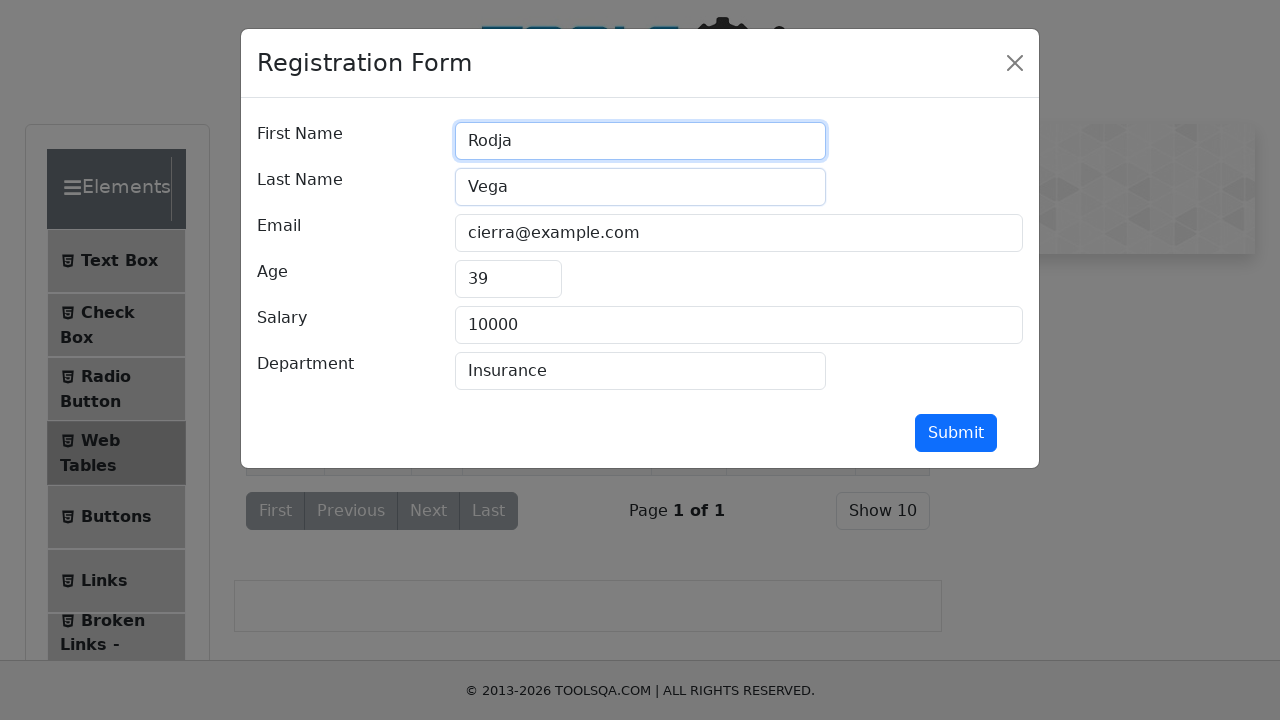

Filled last name field with 'Raicevic' on #lastName
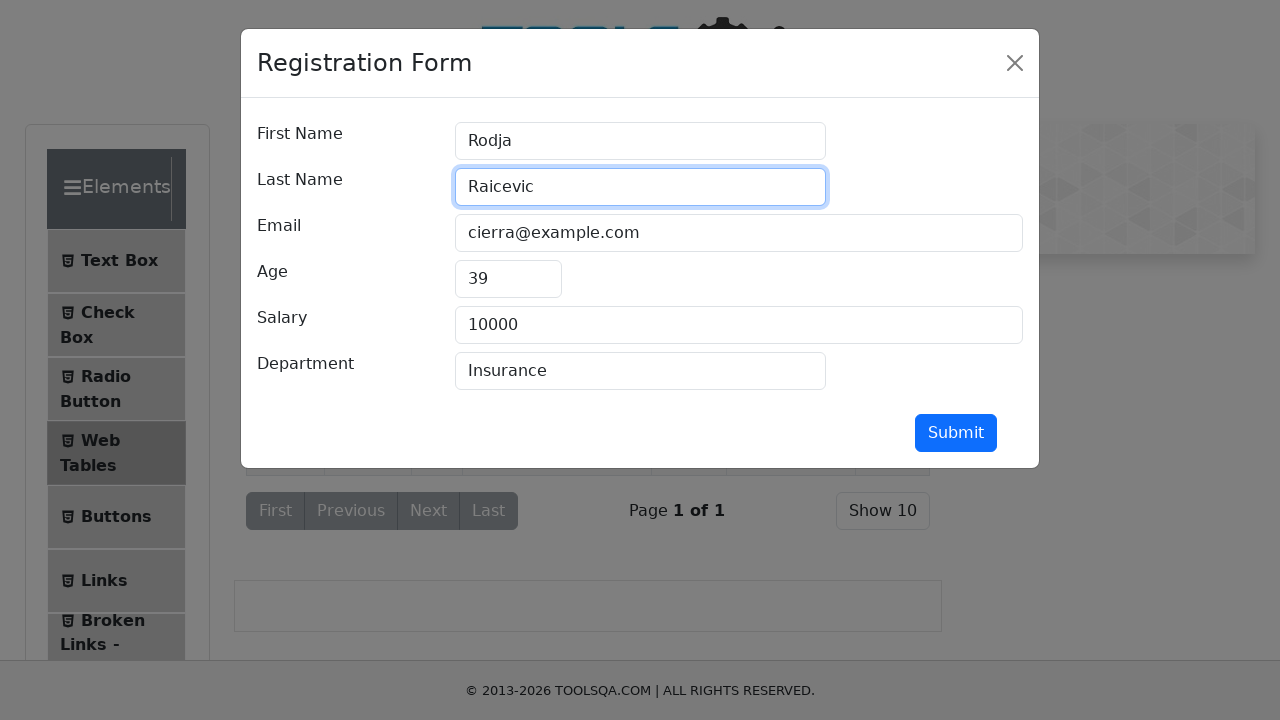

Clicked email field at (739, 233) on #userEmail
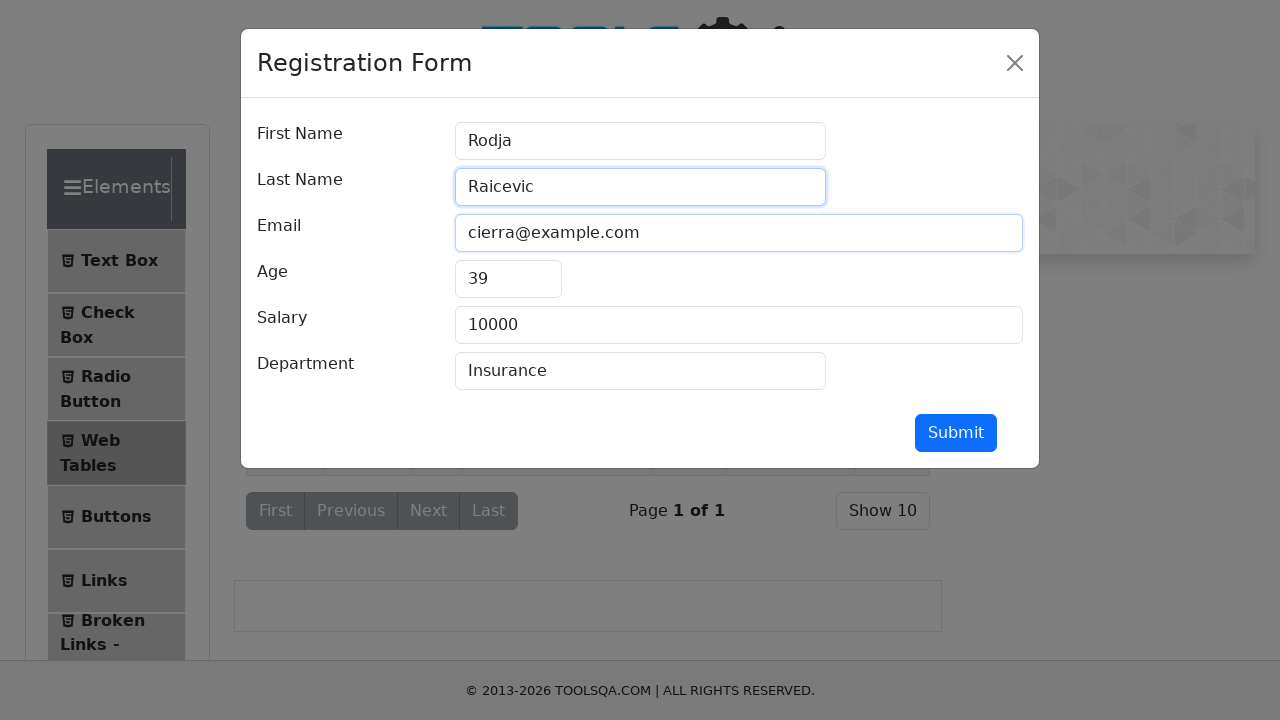

Filled email field with 'rodja@gmail.com' on #userEmail
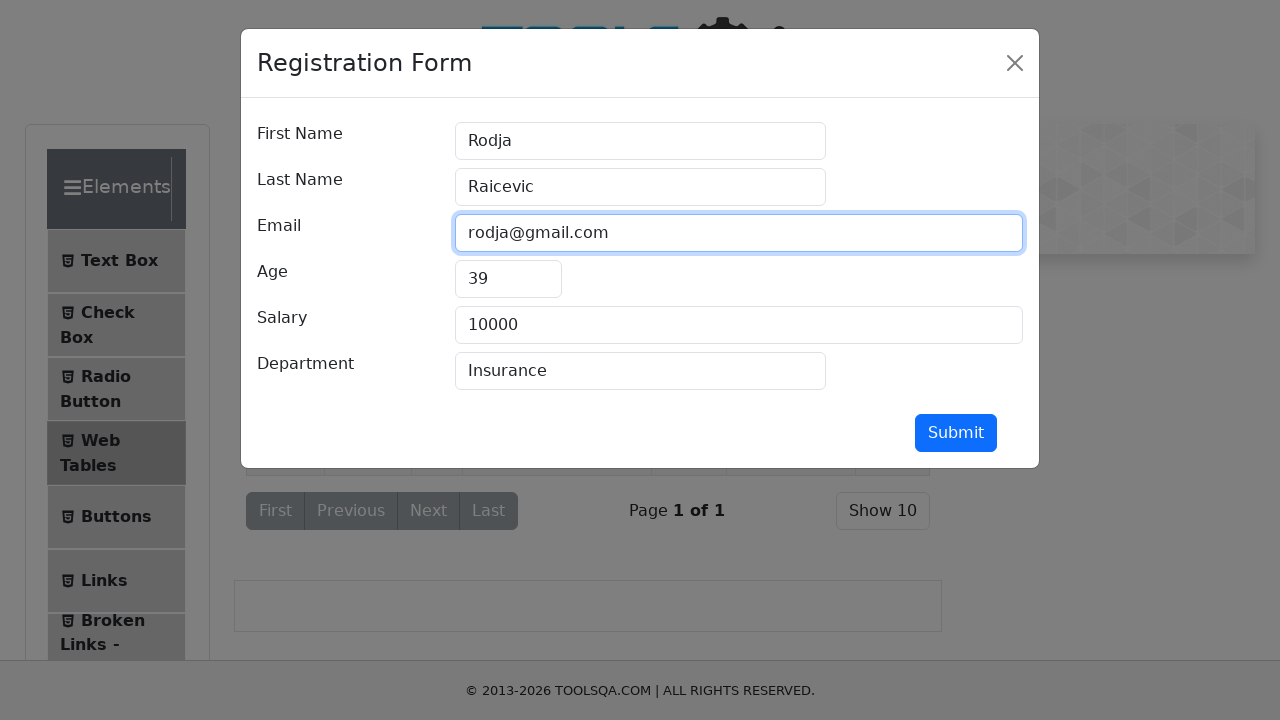

Clicked age field at (508, 279) on #age
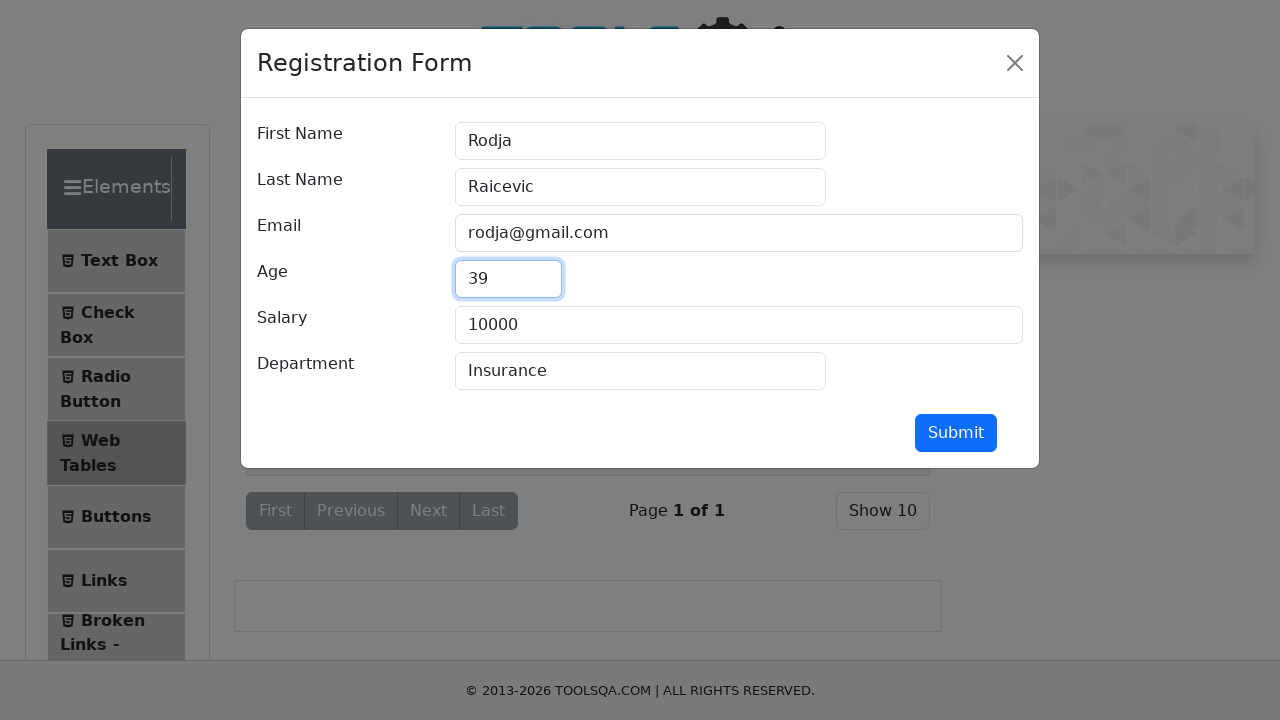

Filled age field with '35' on #age
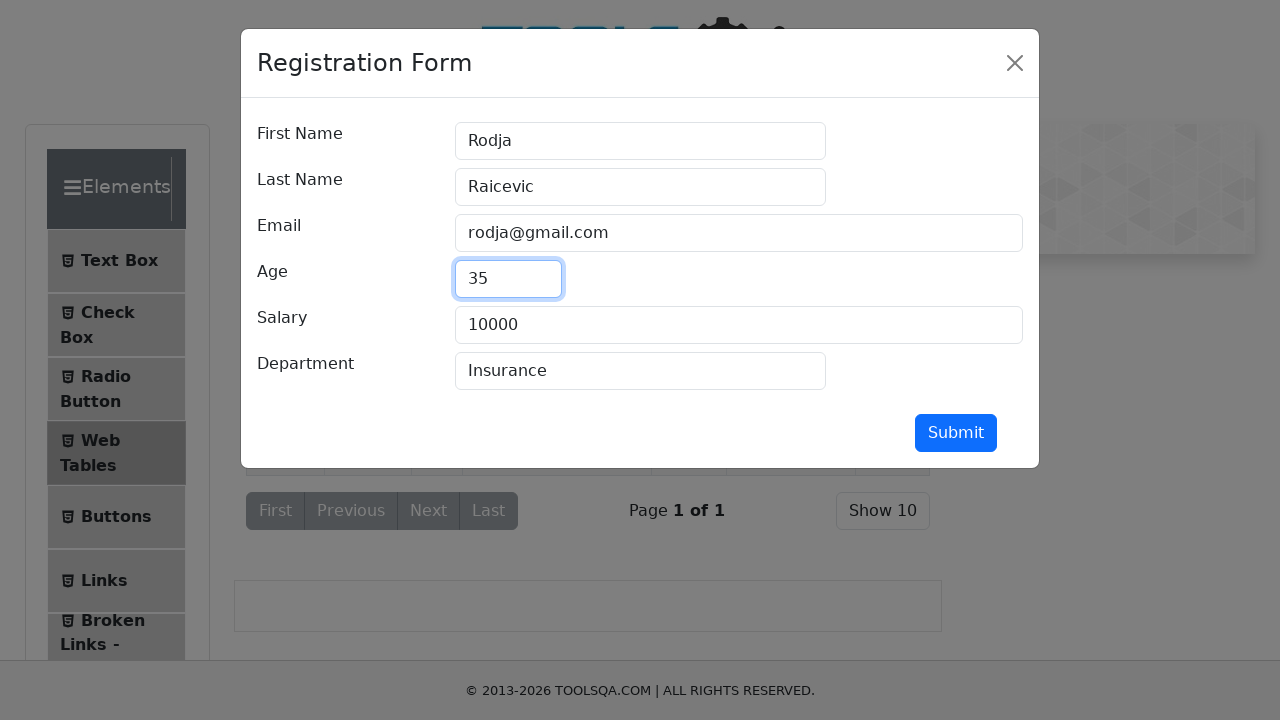

Clicked salary field at (739, 325) on #salary
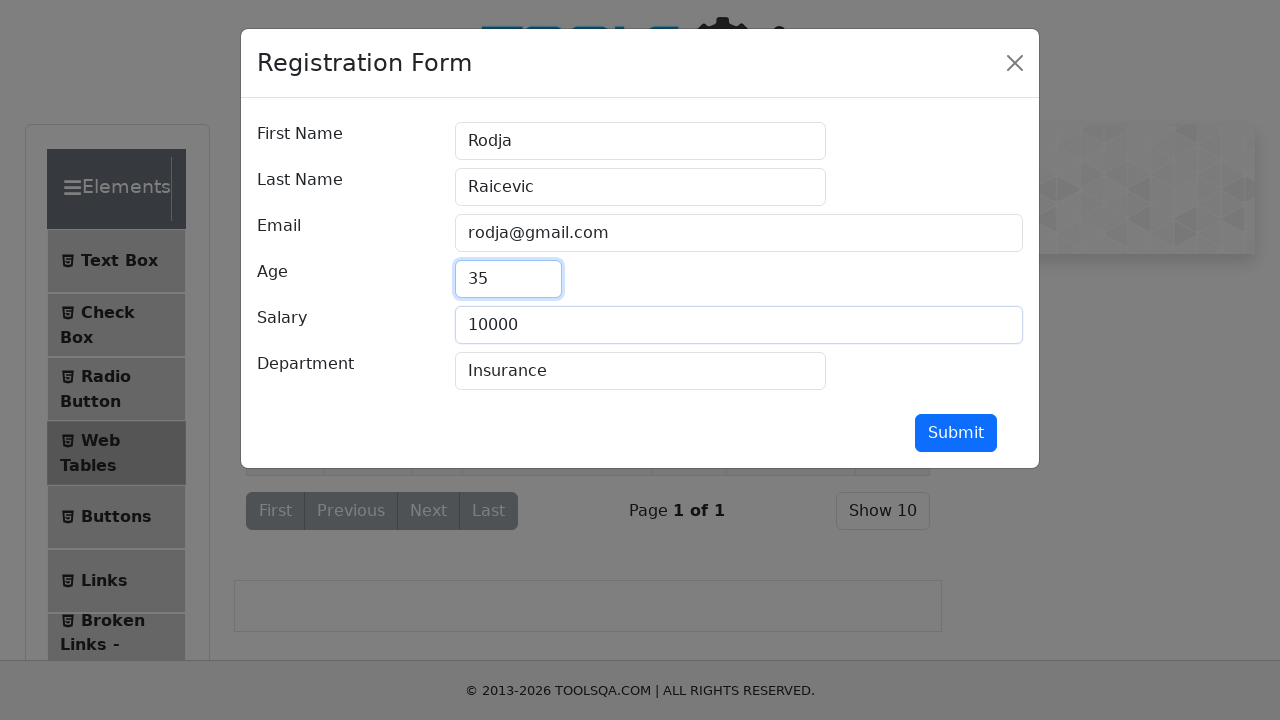

Filled salary field with '10000' on #salary
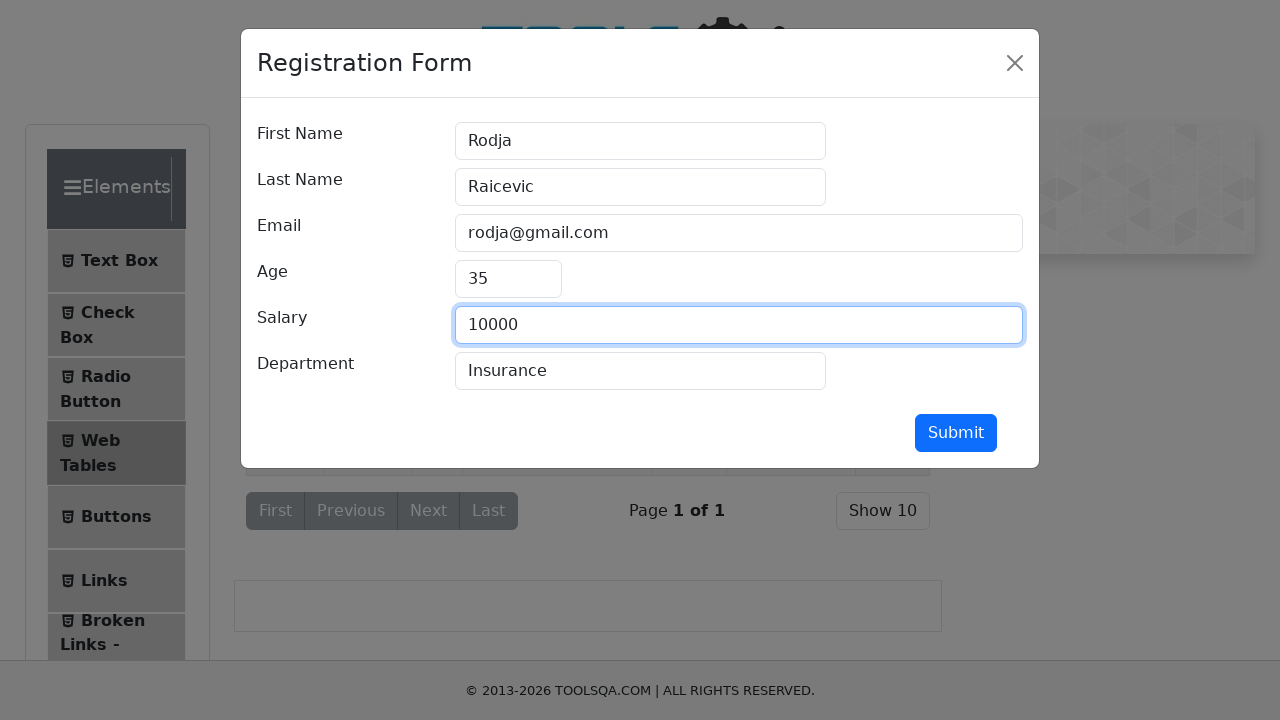

Clicked department field at (640, 371) on #department
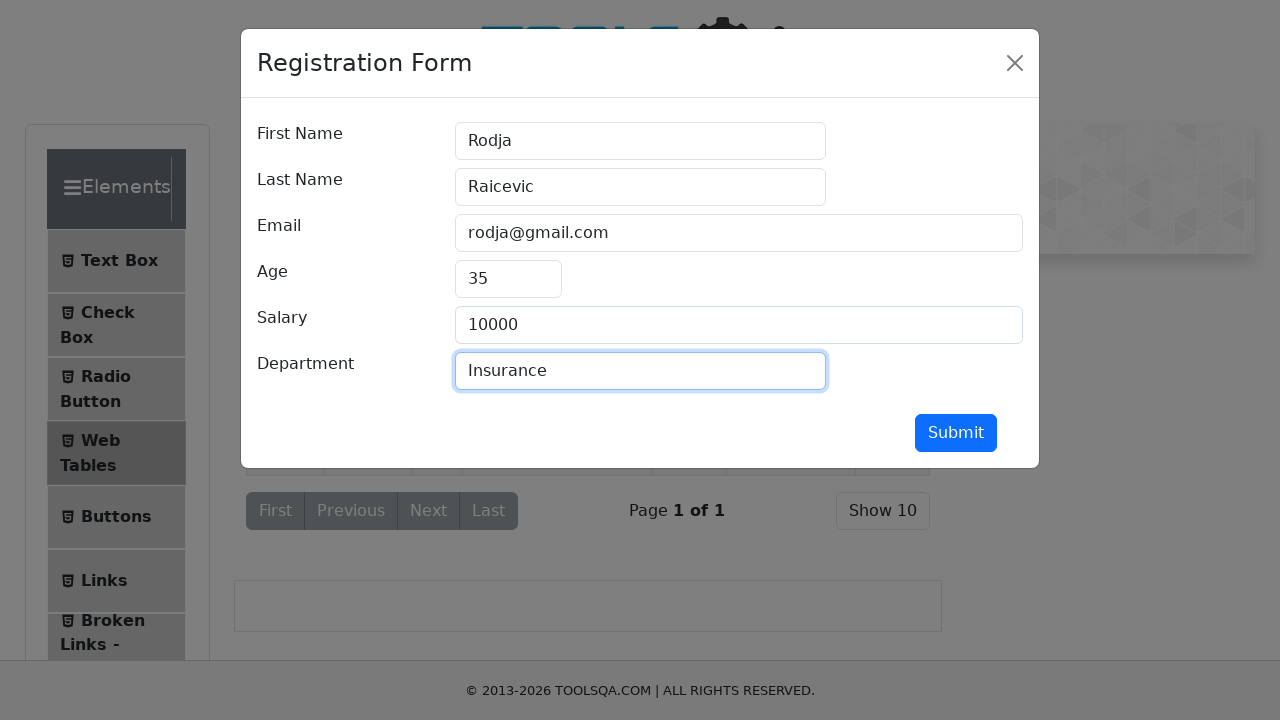

Filled department field with 'IT' on #department
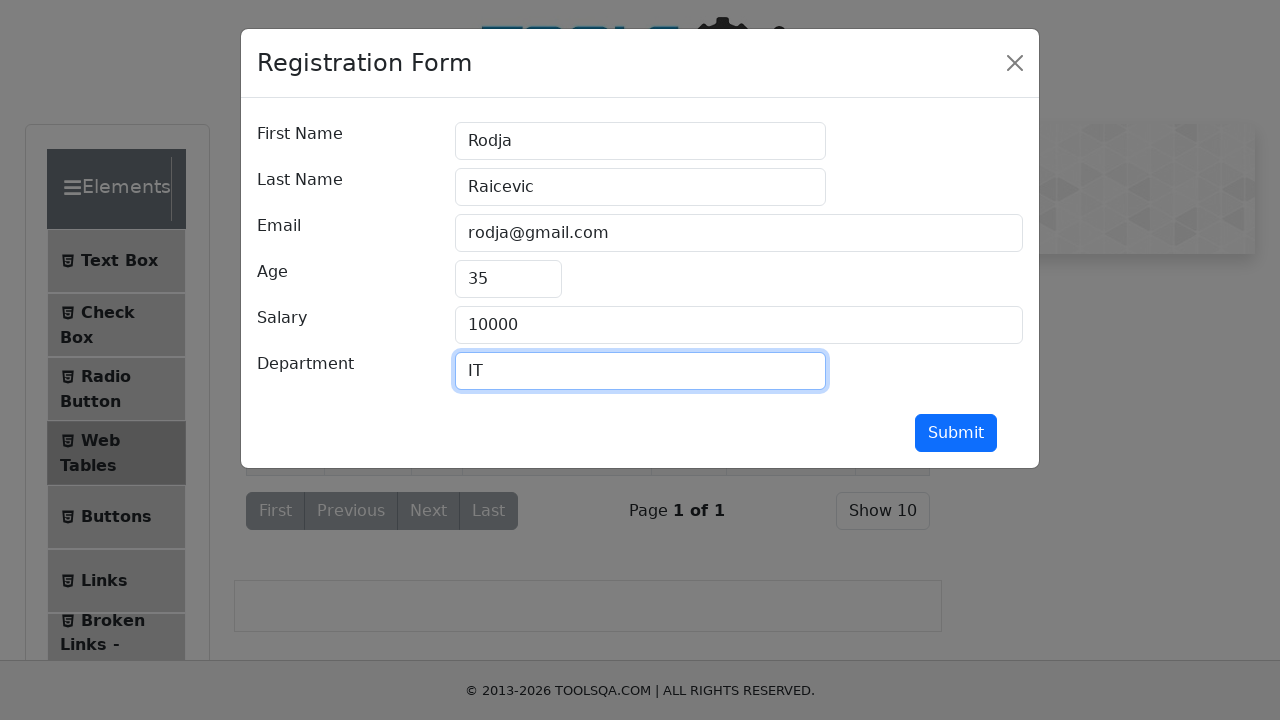

Clicked submit button to save record at (956, 433) on #submit
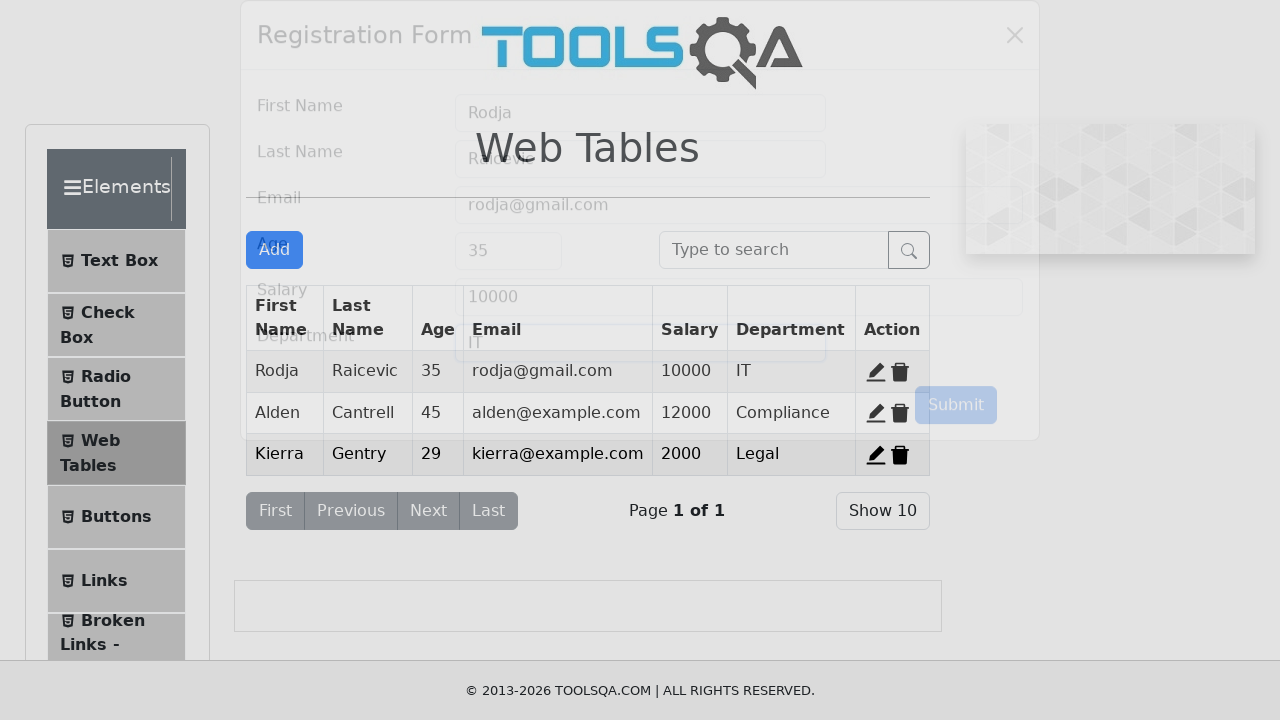

Form modal closed and table updated
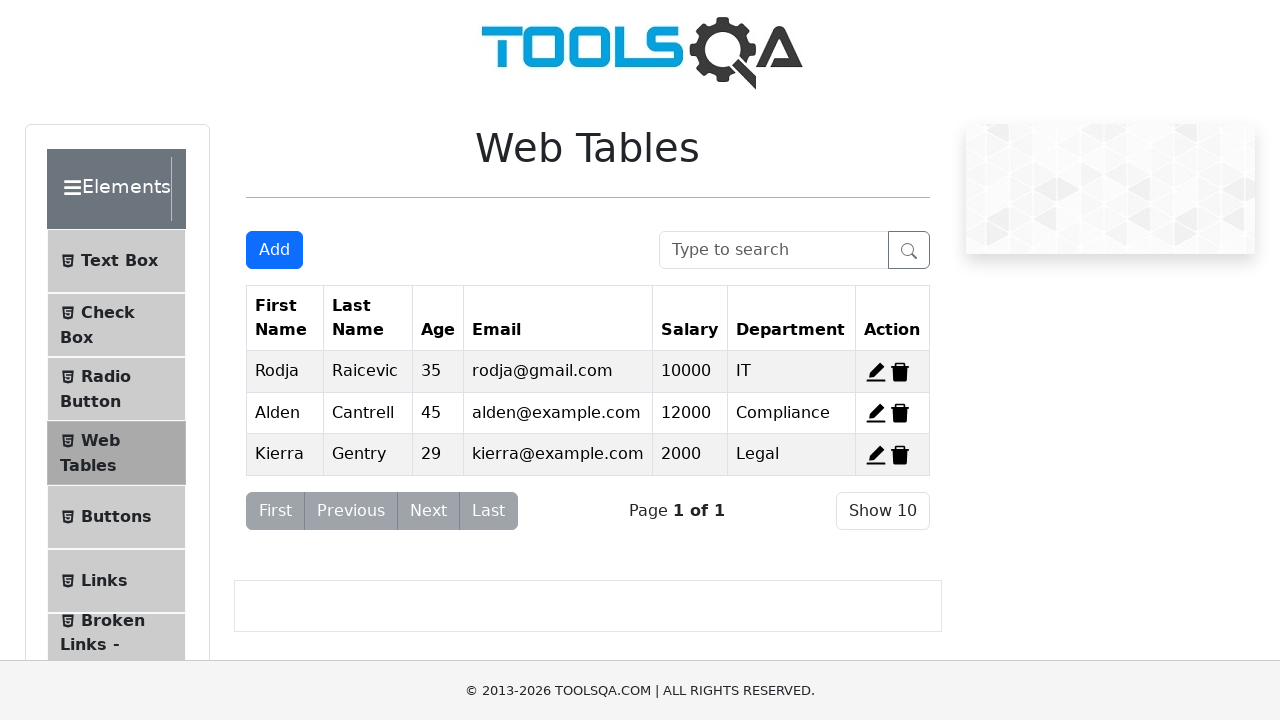

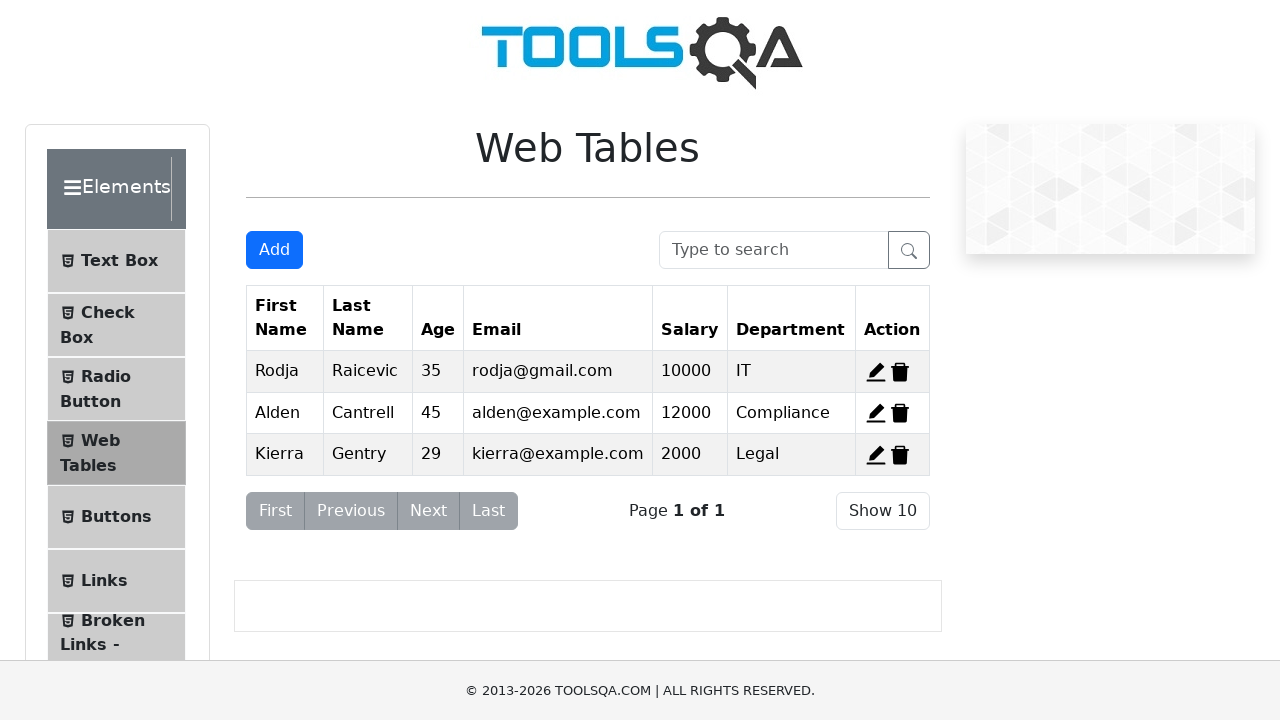